Verifies that the registration form page title matches the expected value "Registration Form"

Starting URL: https://practice.cydeo.com/registration_form

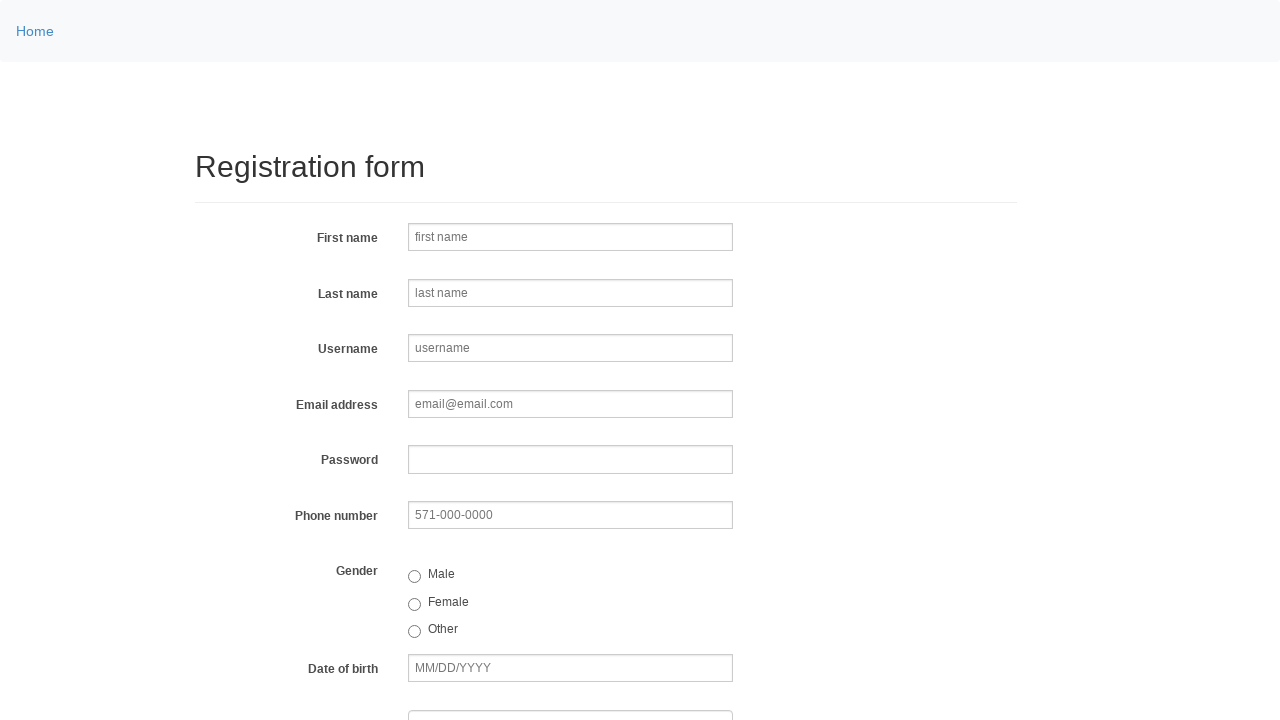

Navigated to registration form page at https://practice.cydeo.com/registration_form
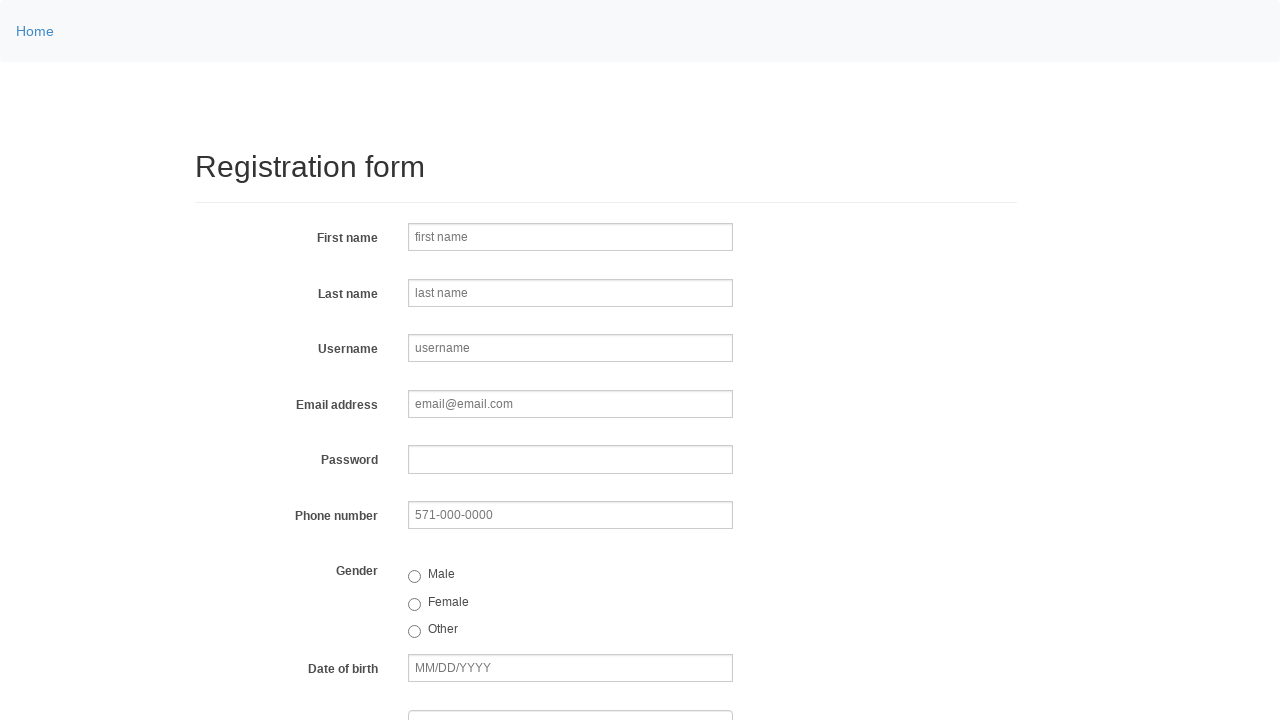

Verified page title matches expected value 'Registration Form'
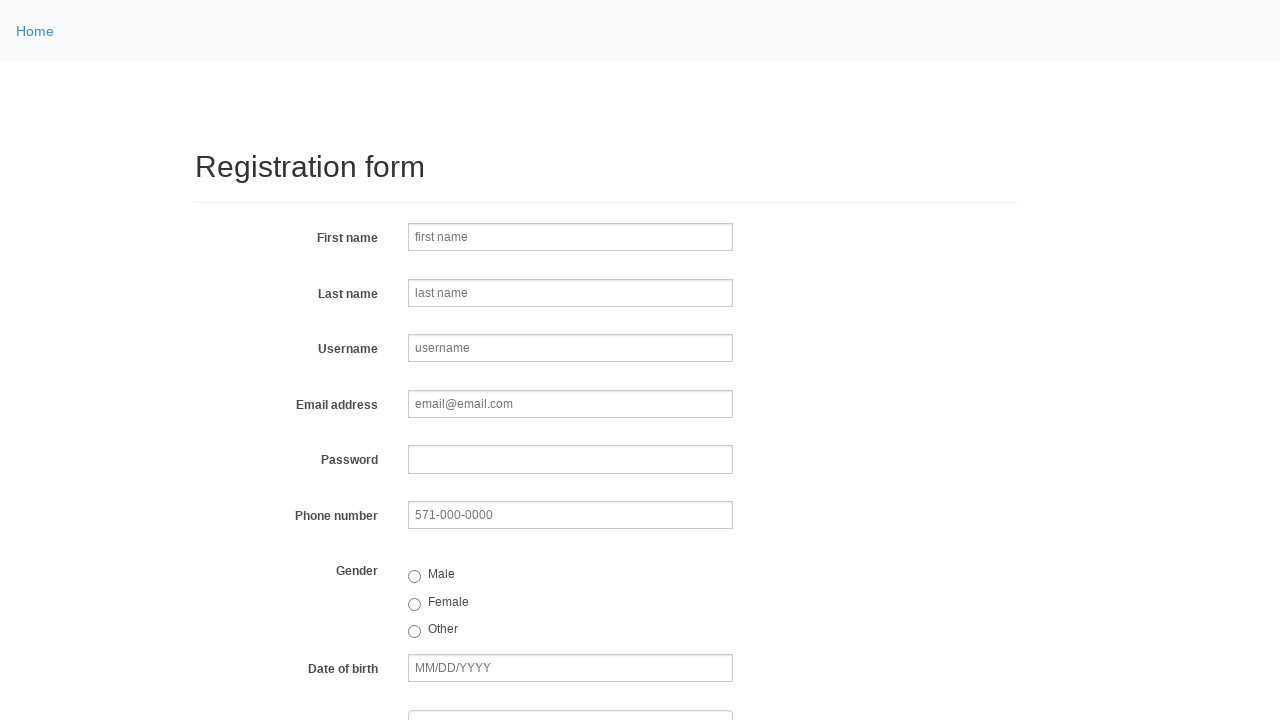

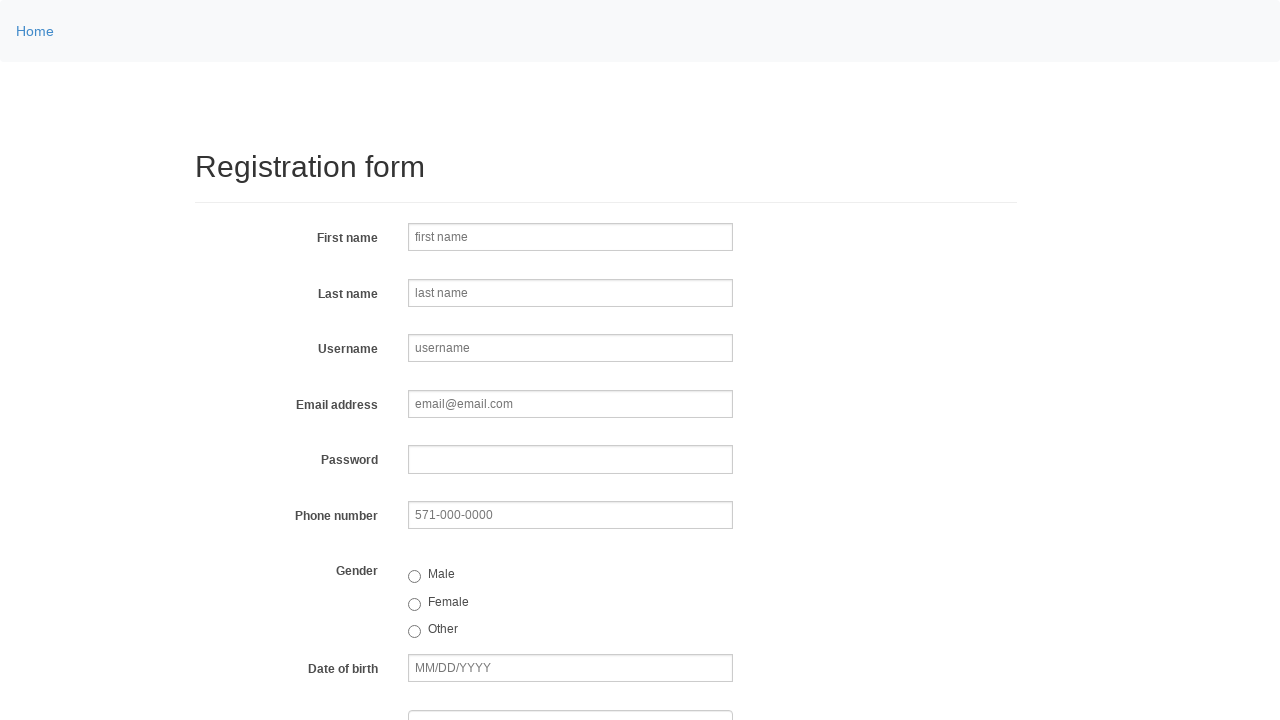